Tests a demo registration form by filling out all fields including personal information, contact details, gender, hobbies, language, skills, date of birth, and password, then submitting and verifying successful registration.

Starting URL: https://anatoly-karpovich.github.io/demo-registration-form/

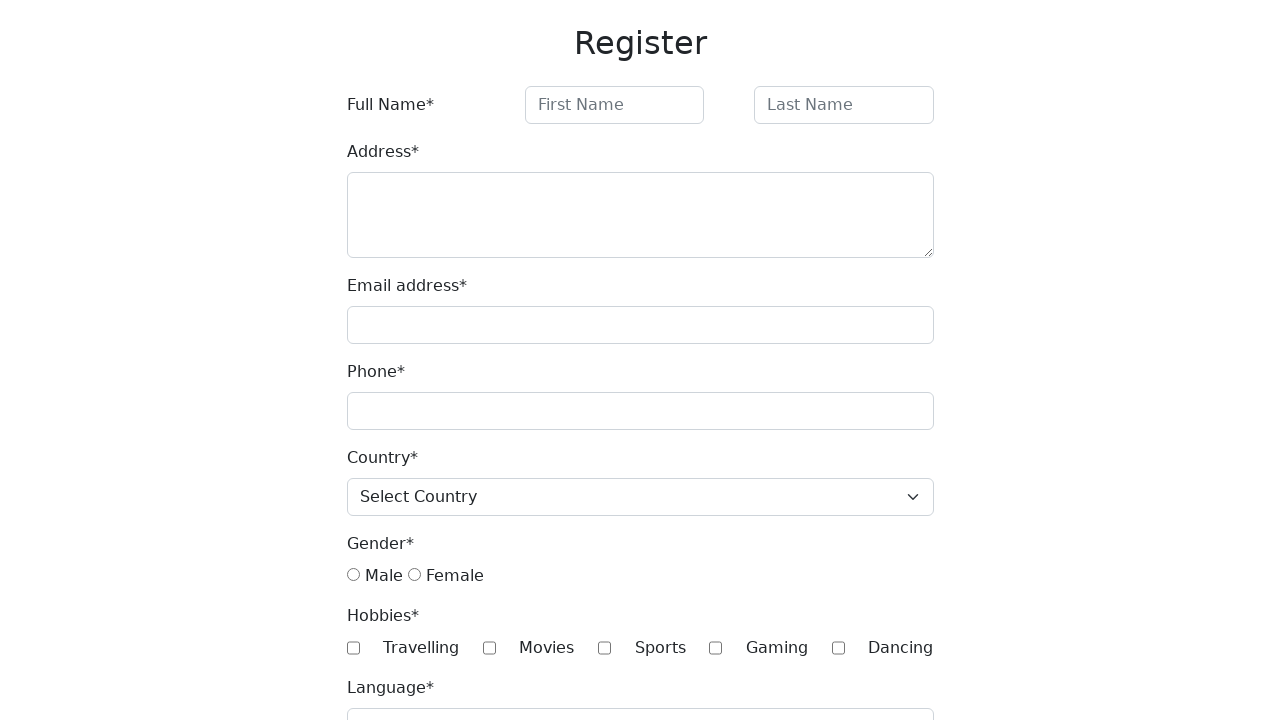

Filled first name field with 'Irma' on #firstName
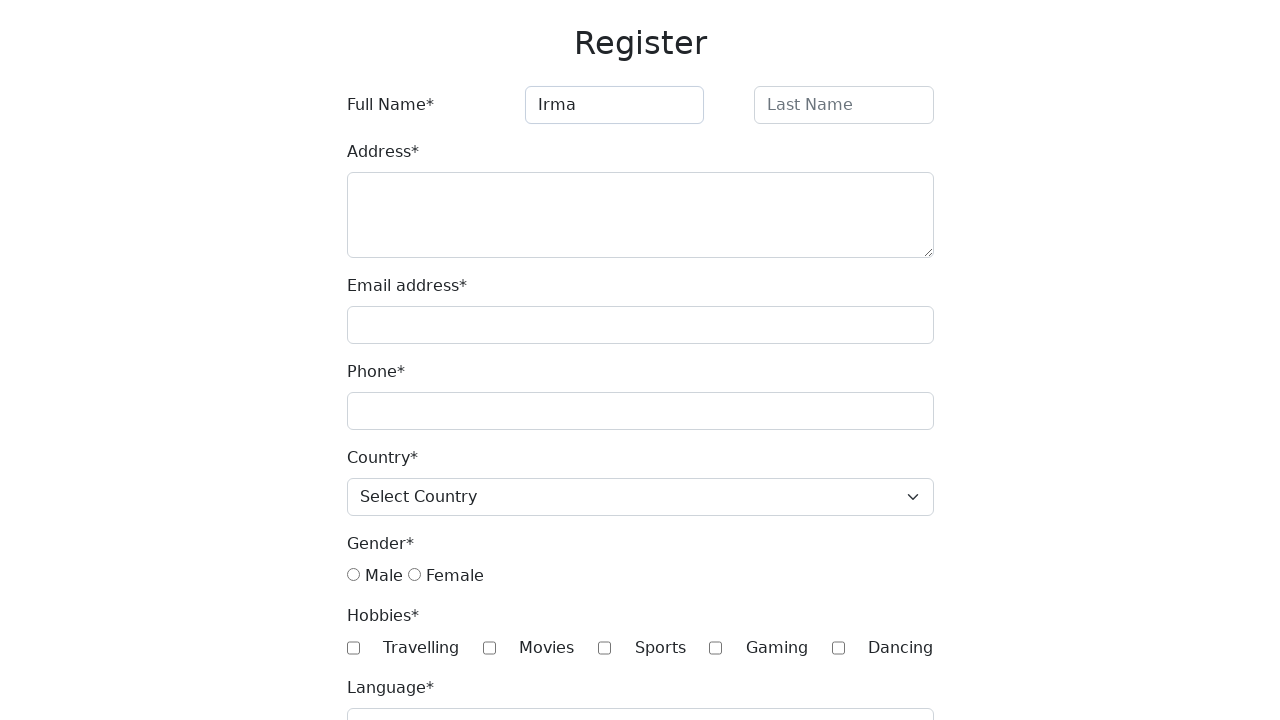

Filled last name field with 'Barrera' on #lastName
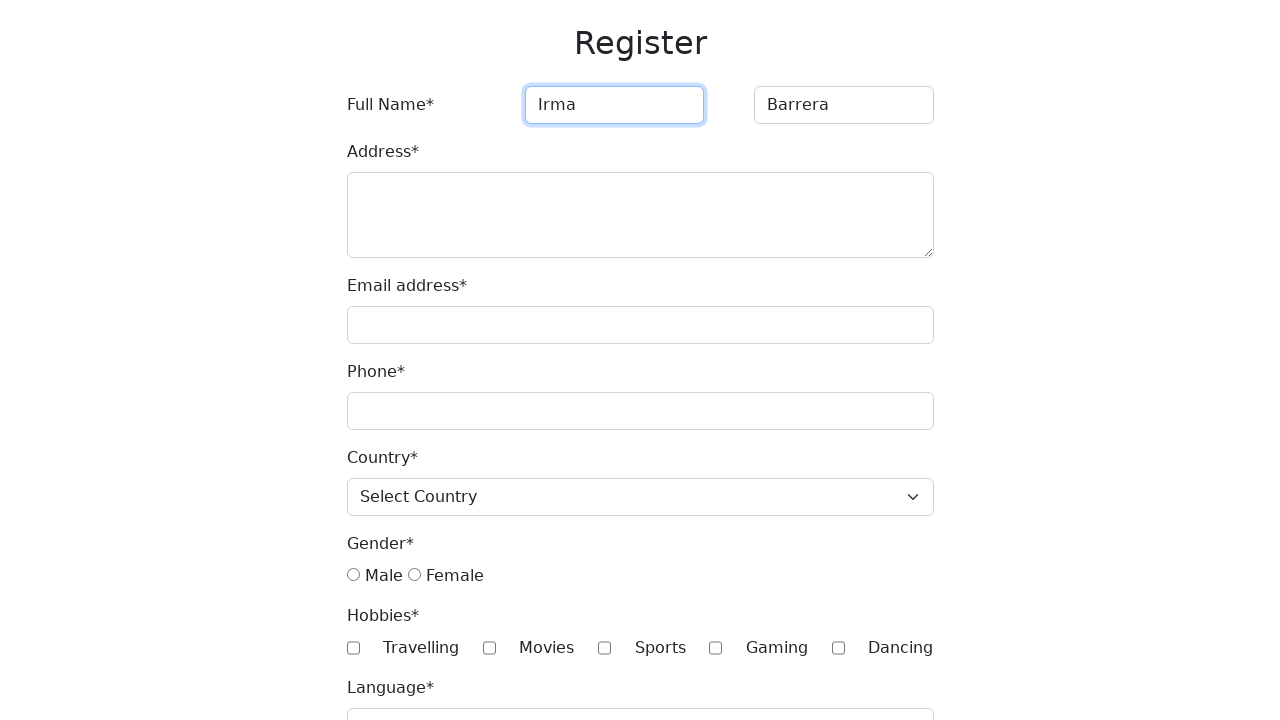

Filled address field with 'P.O. Box 473, 6095 Nec, Street' on #address
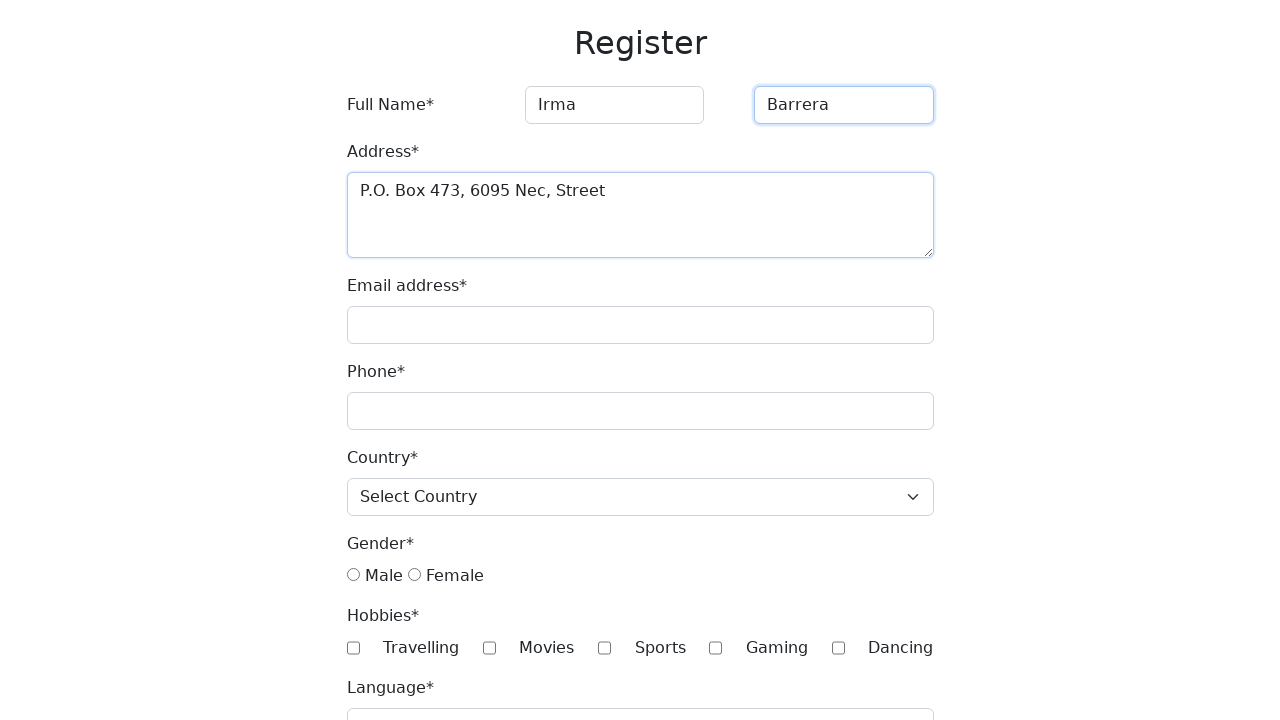

Filled email field with 'parturient.montes@protonmail.org' on #email
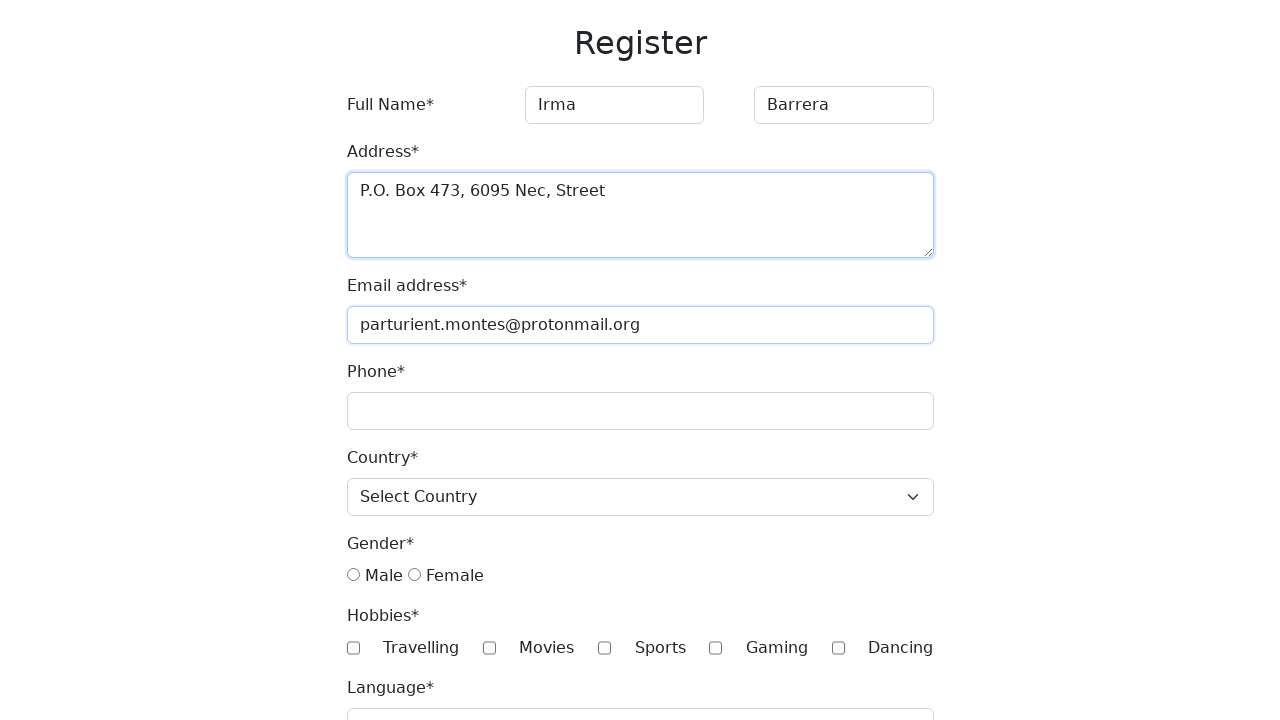

Filled phone field with '1-444-647-3643' on #phone
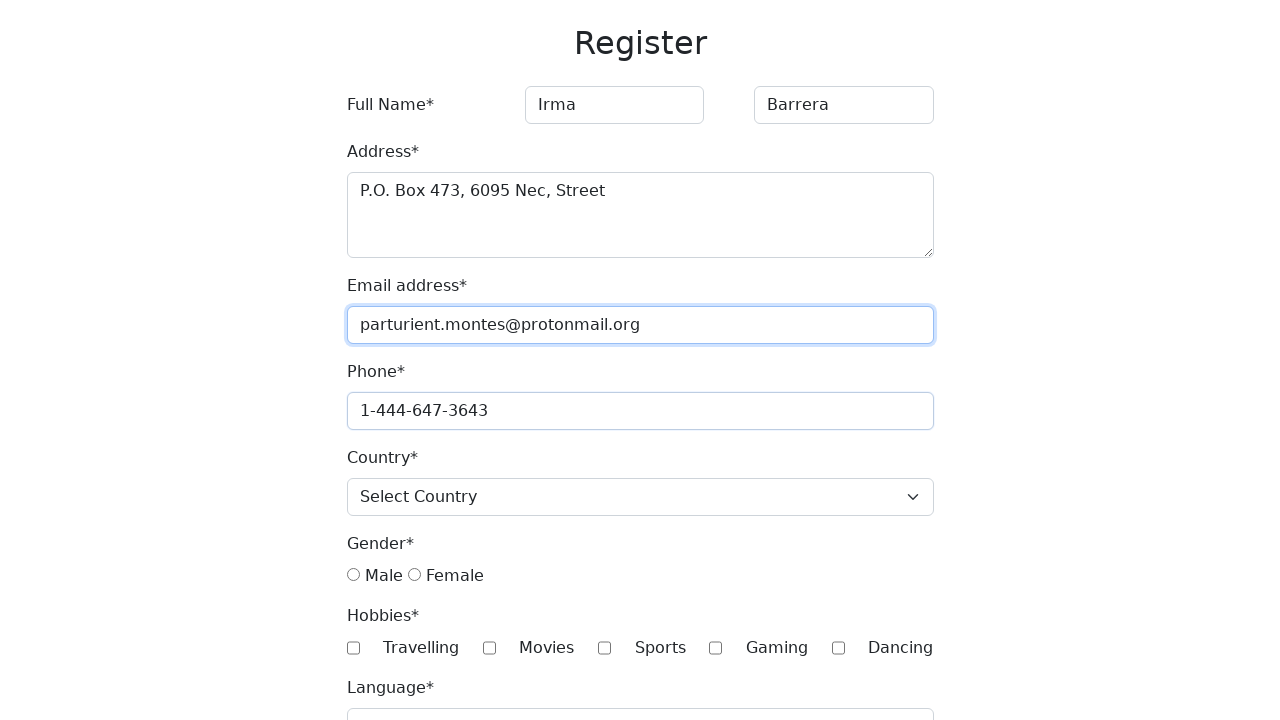

Selected 'USA' from country dropdown on #country
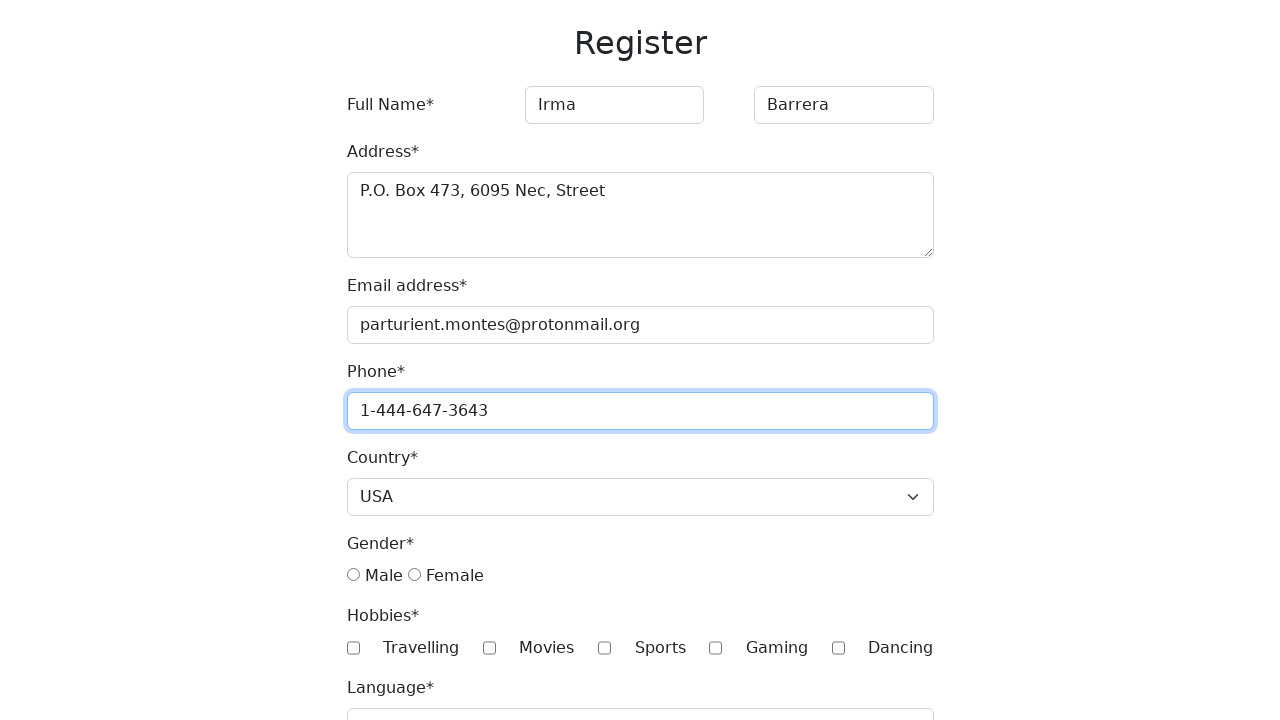

Selected 'female' gender radio button at (414, 575) on //input[@value='female']
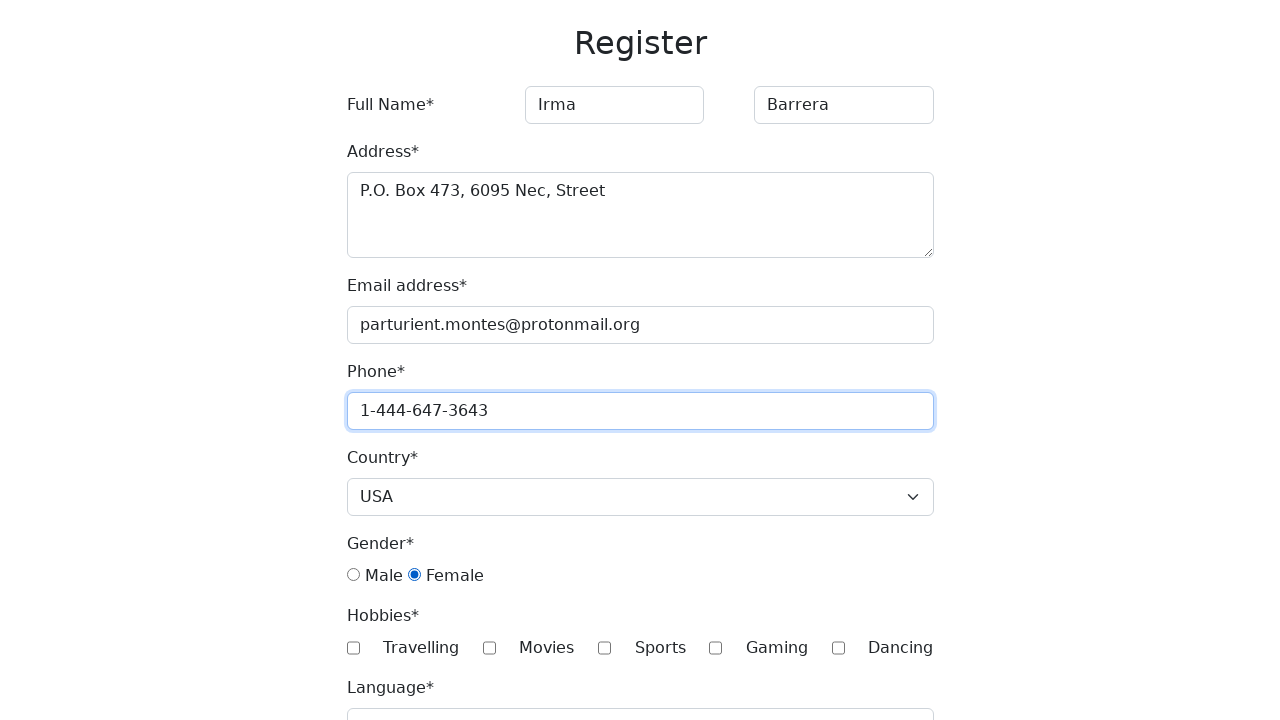

Checked 'Travelling' hobby checkbox at (353, 648) on input.hobby[value="Travelling"]
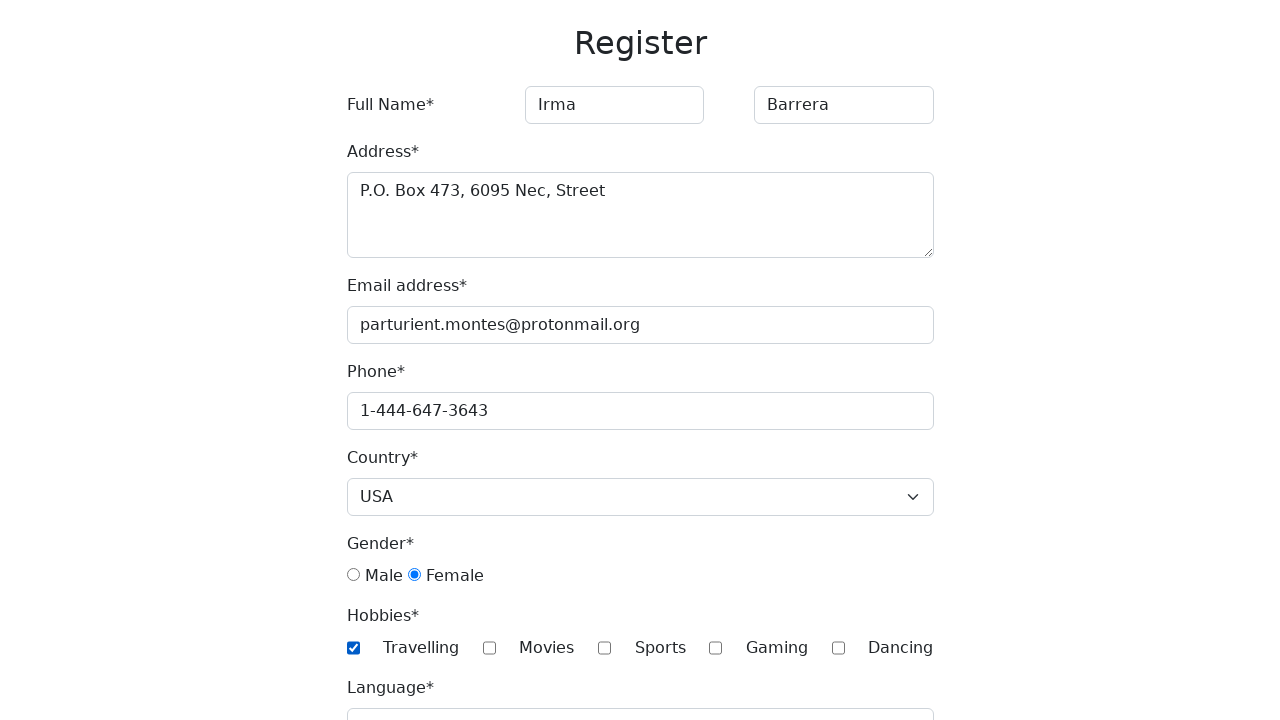

Filled language field with 'English' on #language
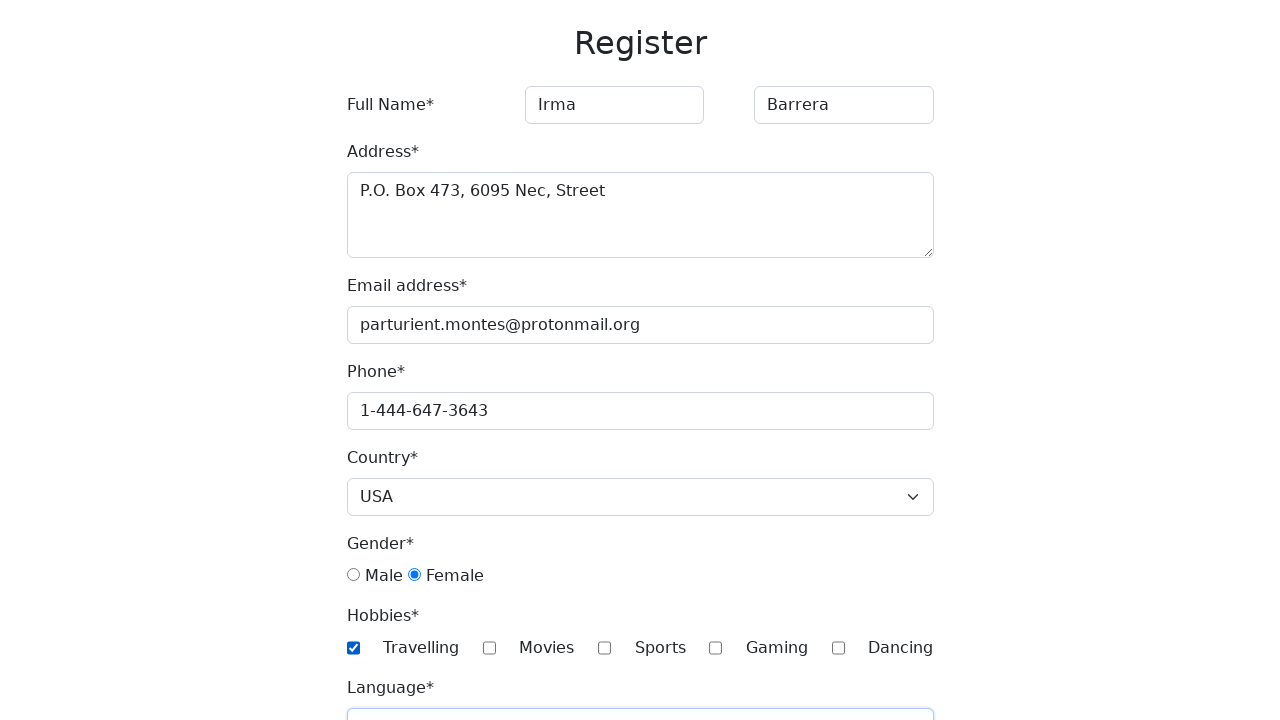

Selected 'JavaScript' and 'Python' from skills dropdown on #skills
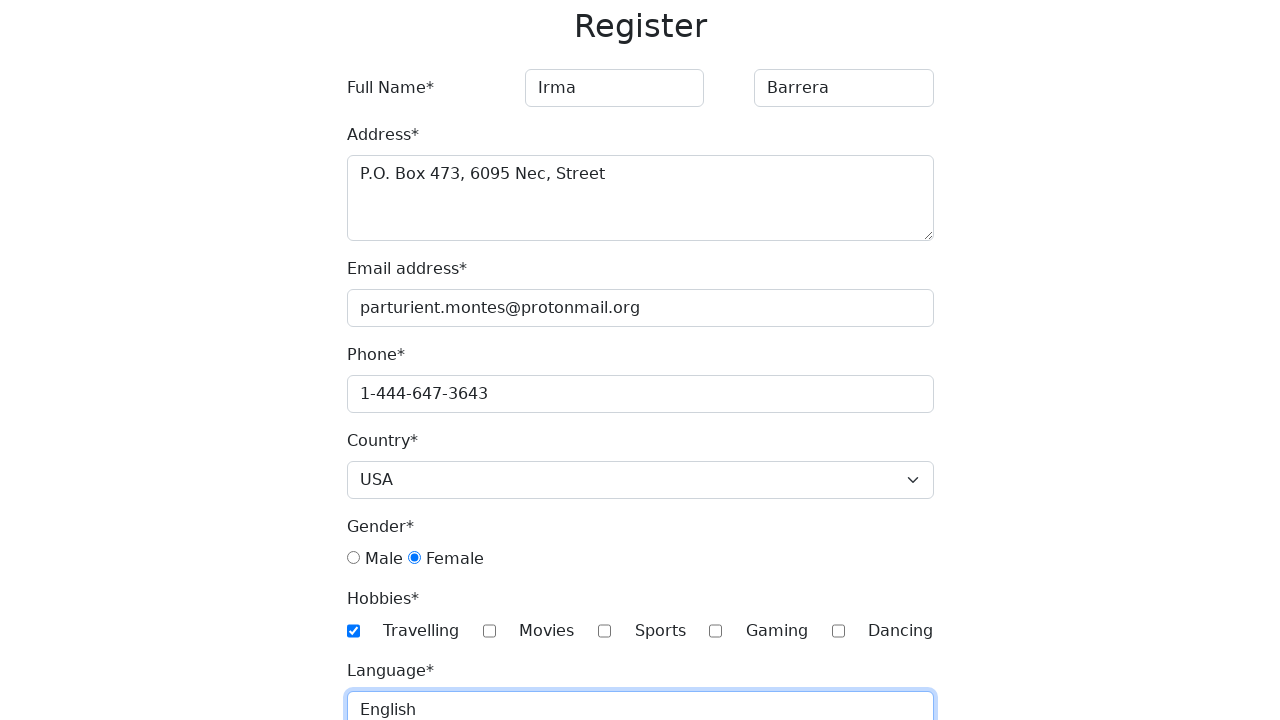

Selected year '1990' from date of birth dropdown on #year
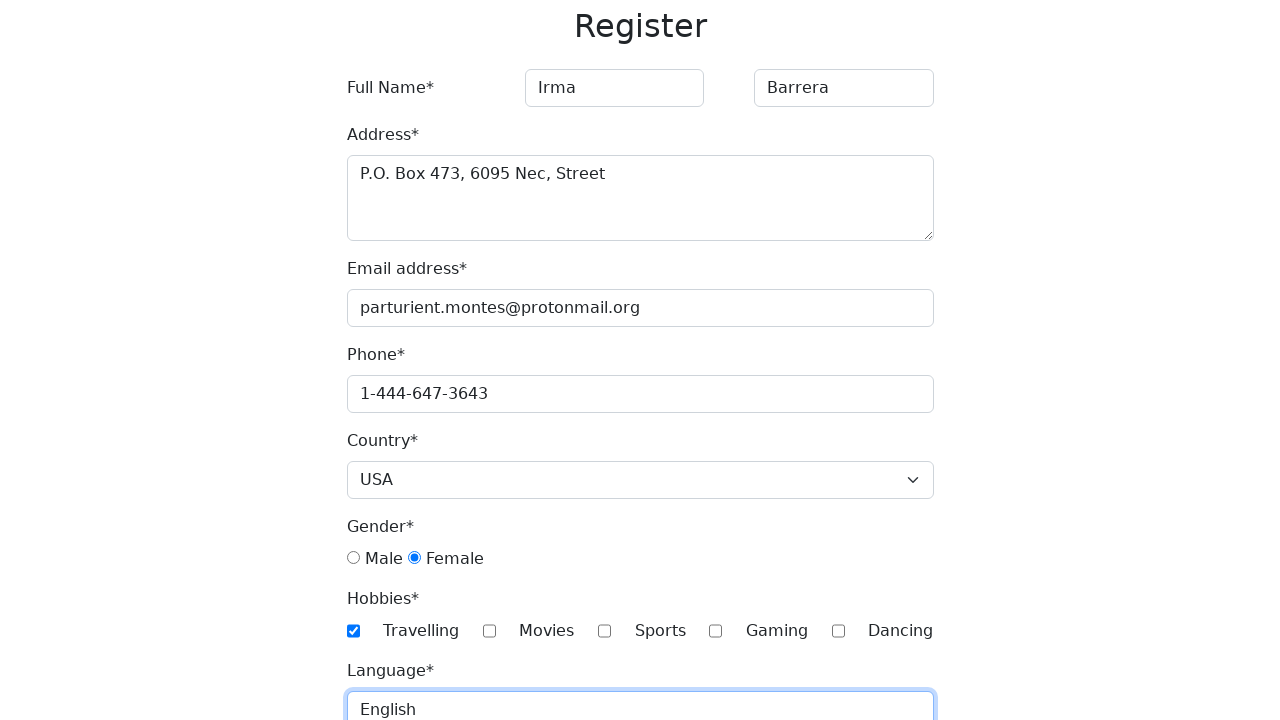

Selected month 'December' from date of birth dropdown on #month
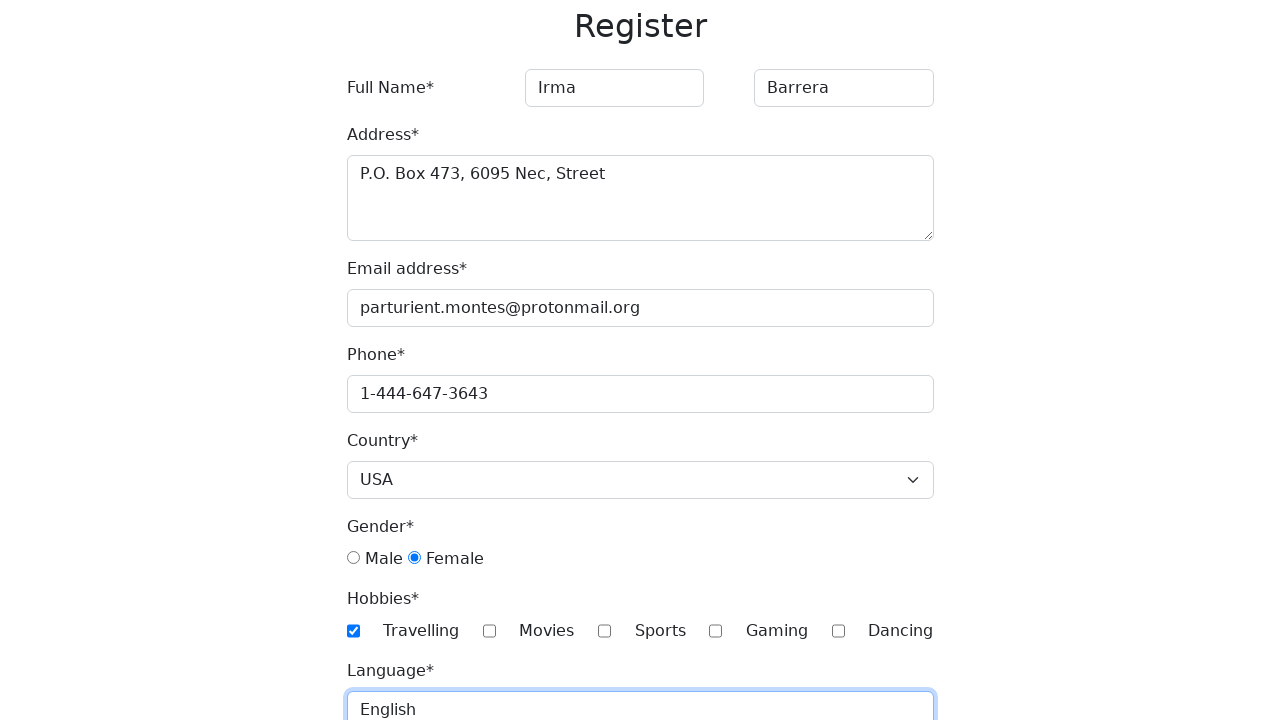

Selected day '5' from date of birth dropdown on #day
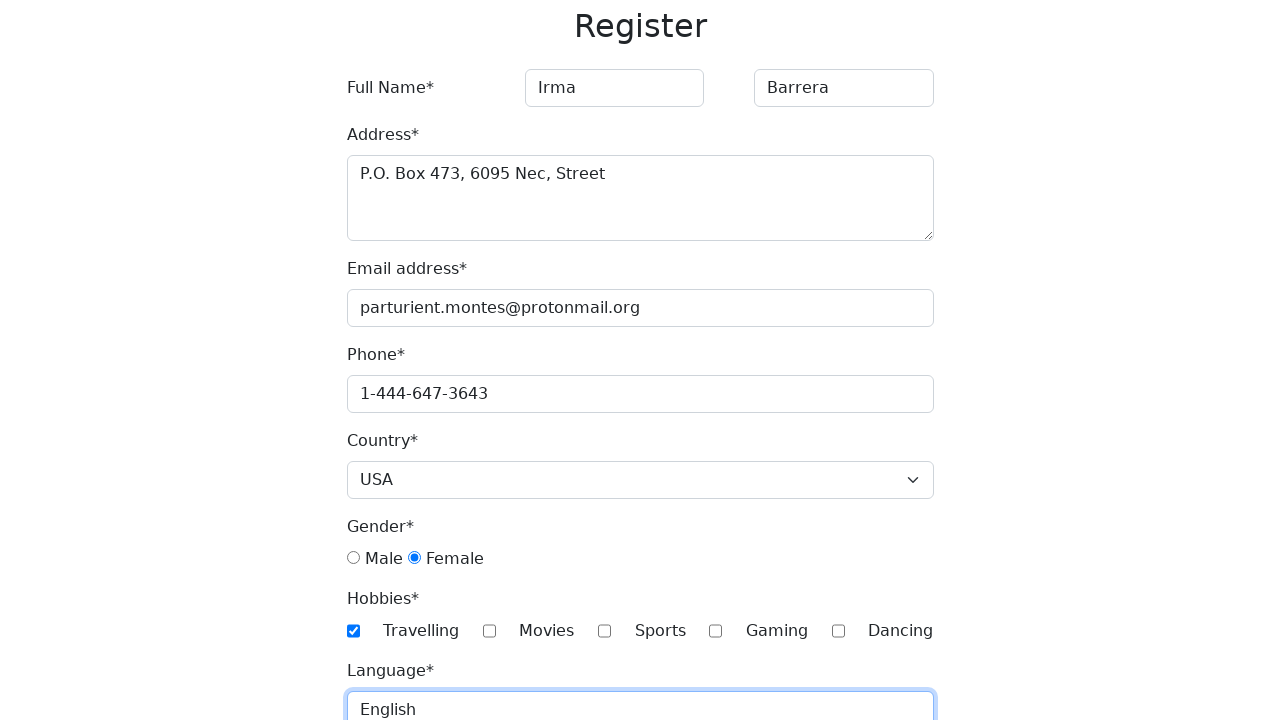

Filled password field on #password
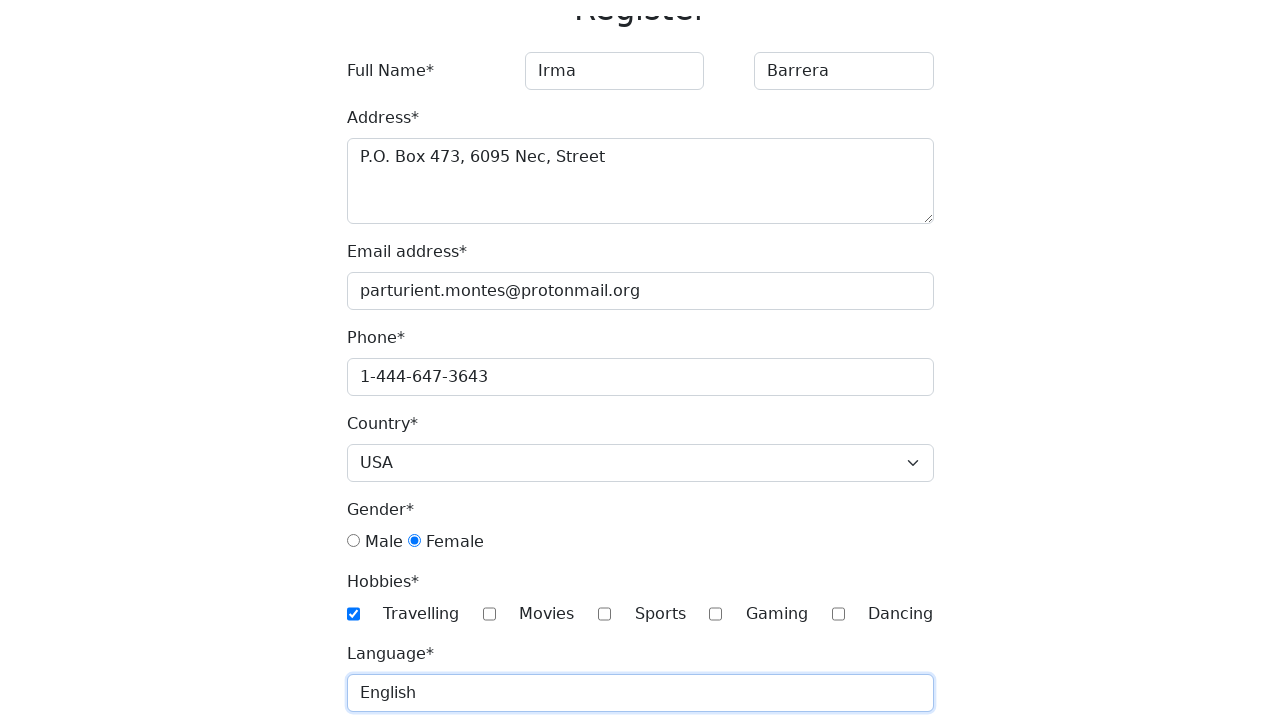

Filled password confirmation field on #password-confirm
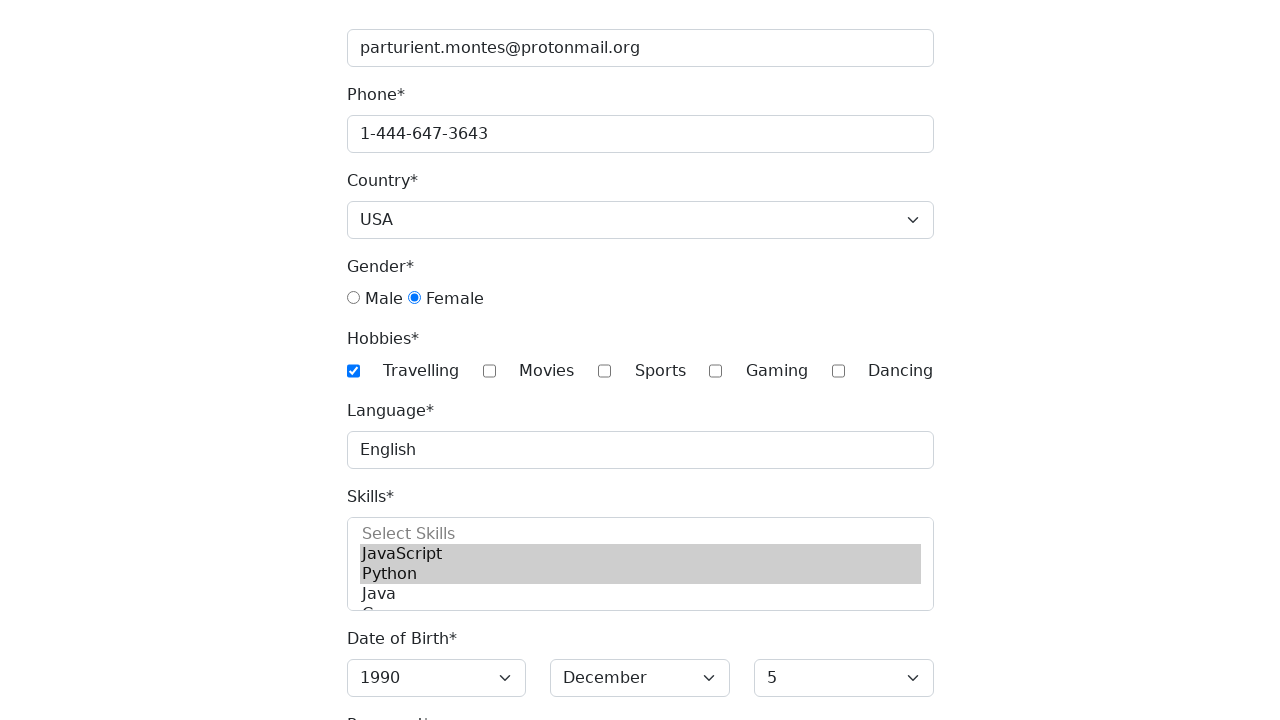

Clicked submit button to register at (388, 701) on xpath=//button[@type="submit"]
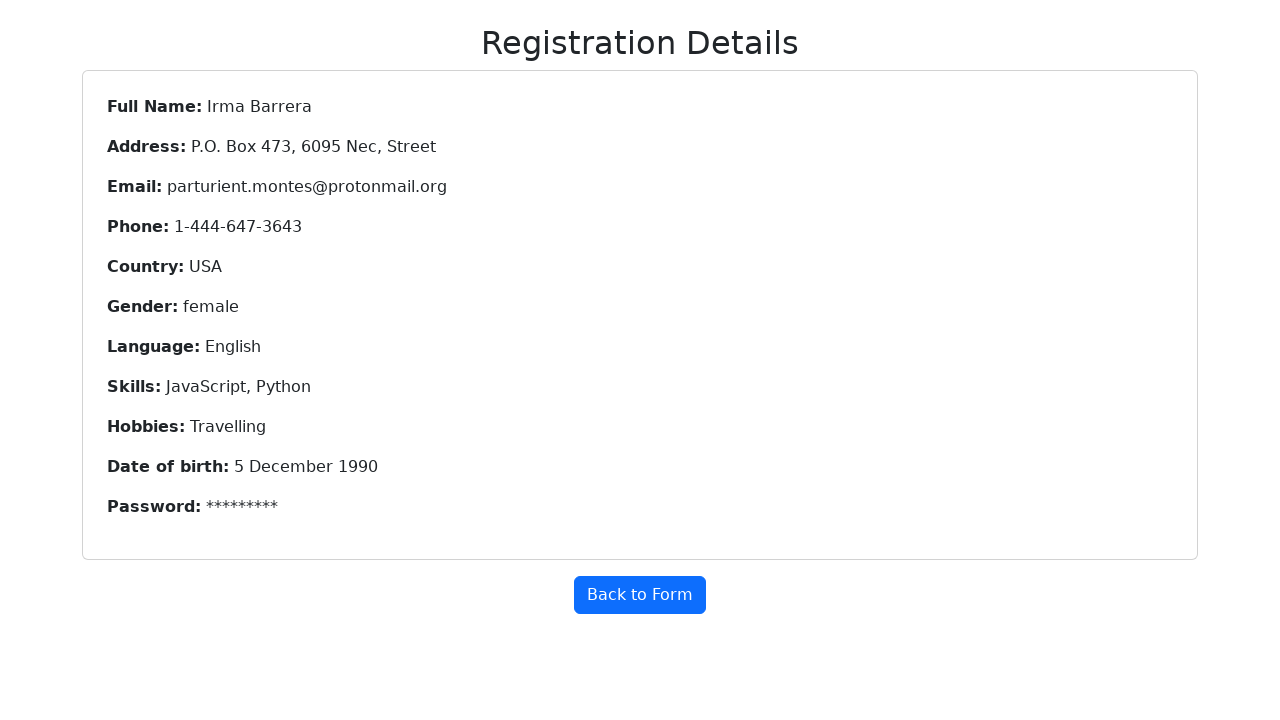

Registration Details success message appeared
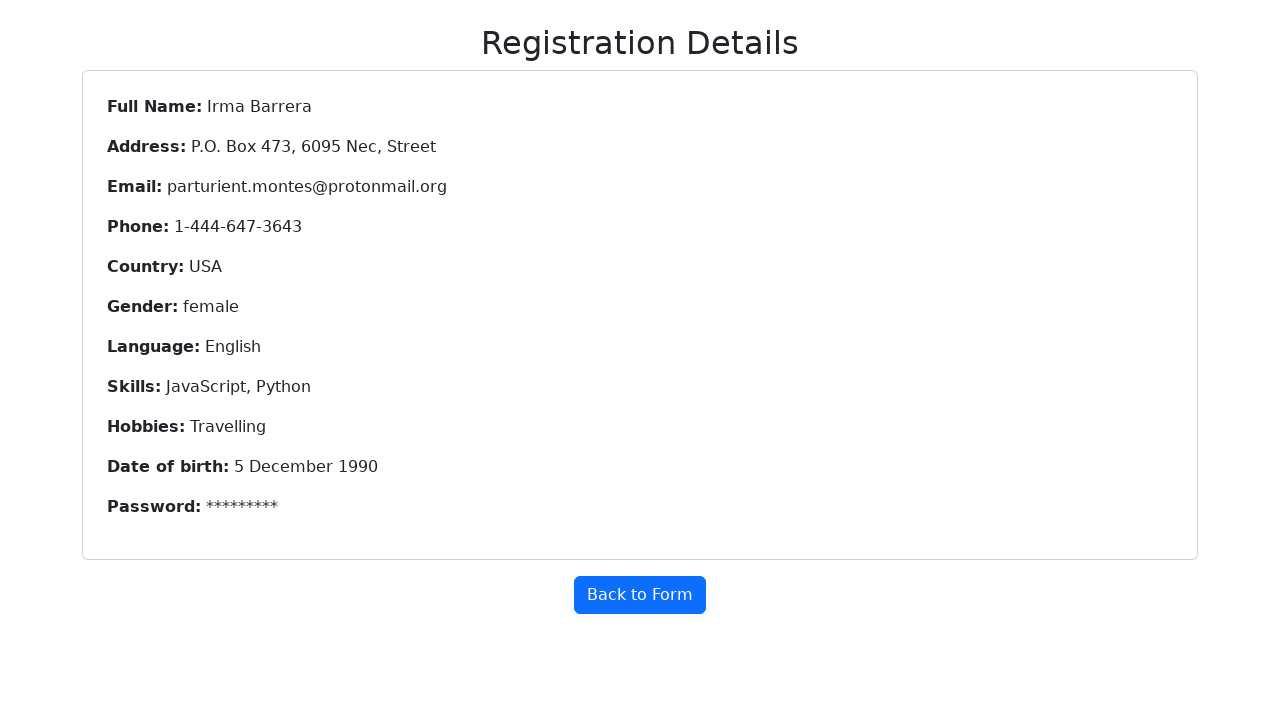

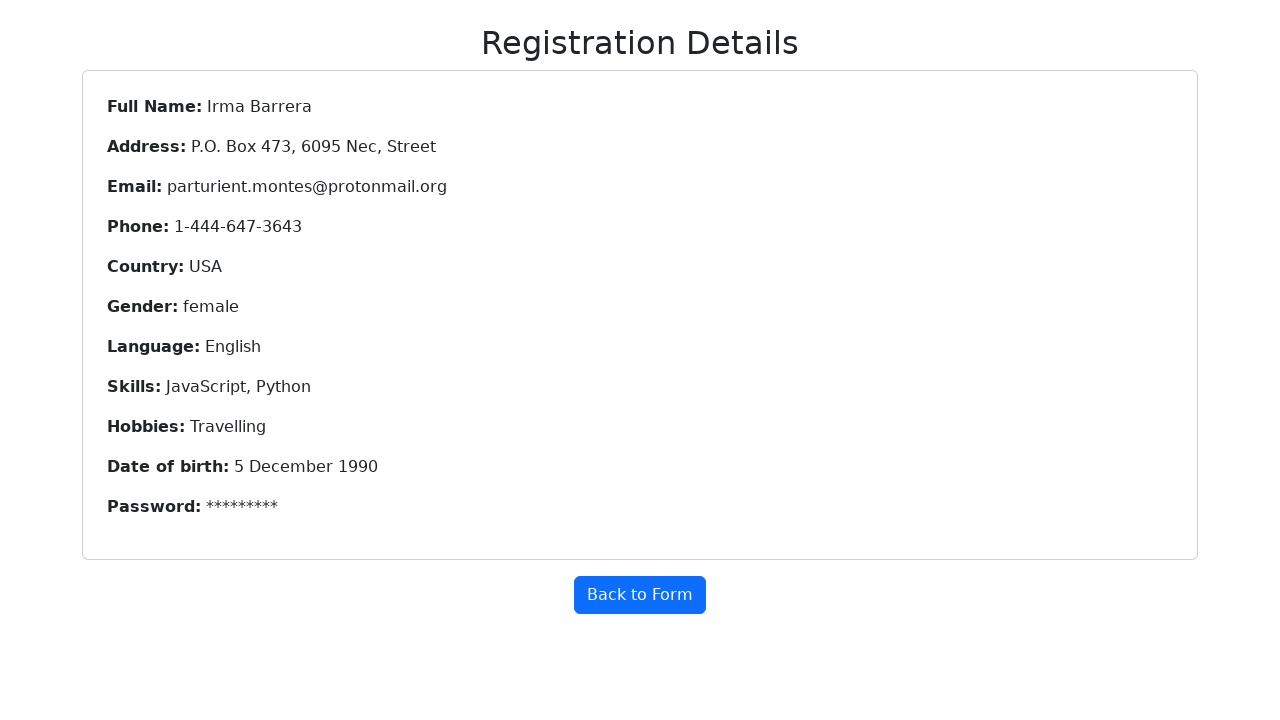